Tests pressing the TAB key using keyboard actions without targeting a specific element and verifies the page displays the correct key pressed message.

Starting URL: http://the-internet.herokuapp.com/key_presses

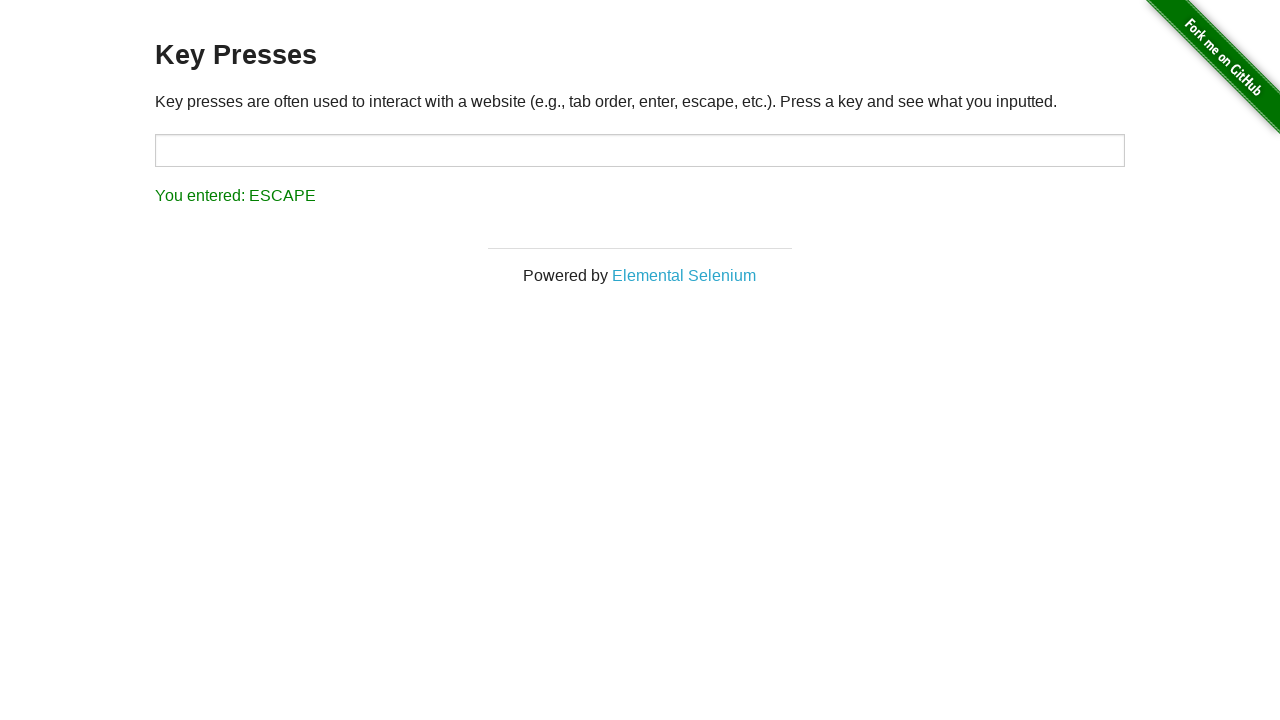

Pressed TAB key using keyboard action
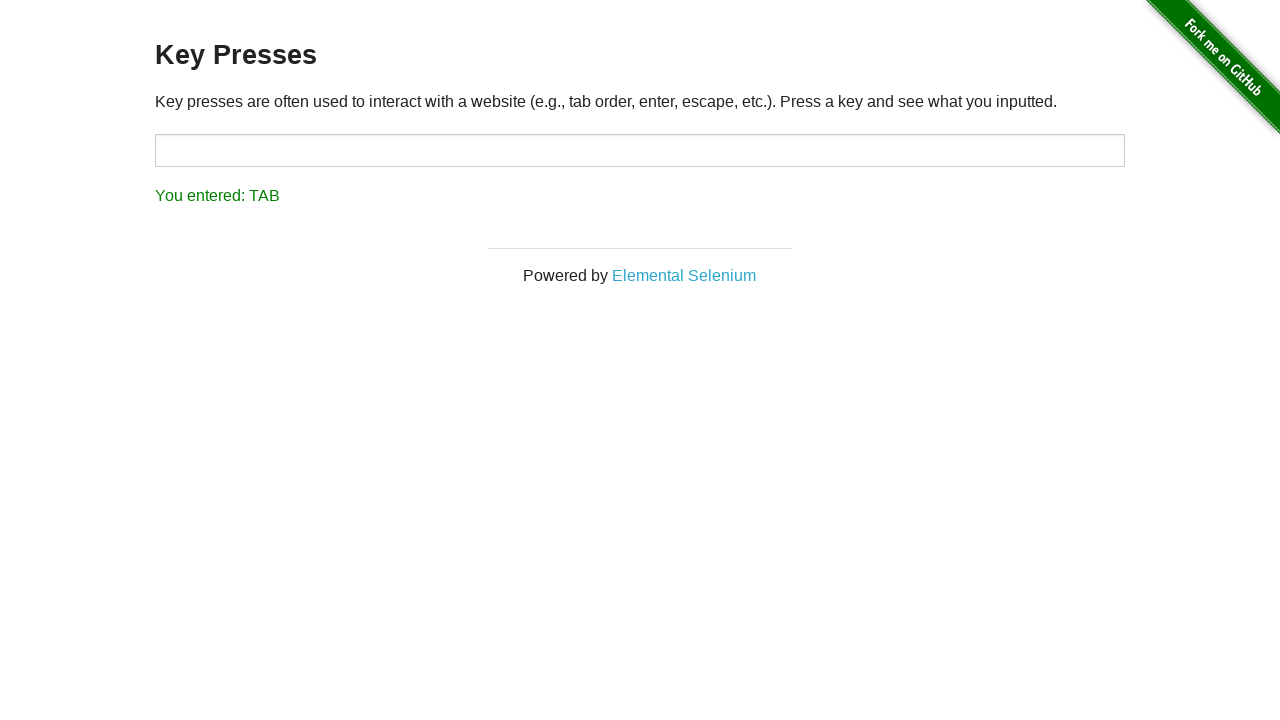

Result element loaded after TAB key press
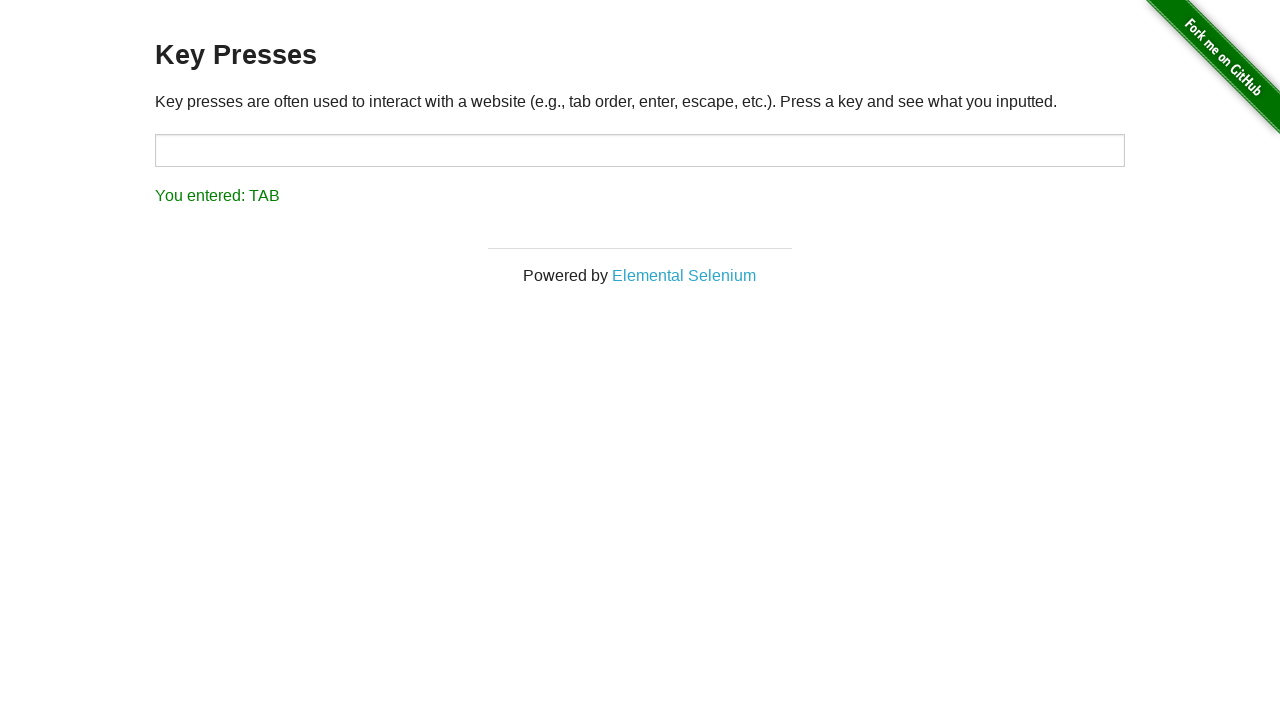

Retrieved result text content
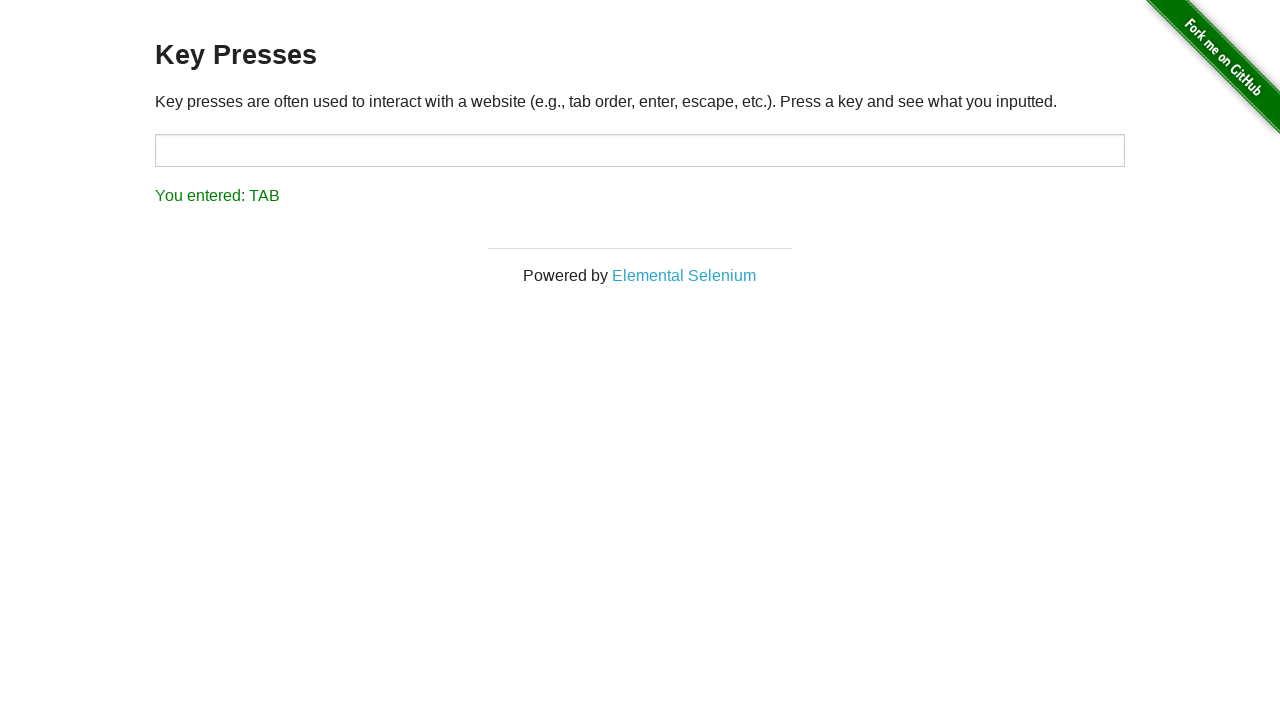

Verified page displays correct TAB key pressed message
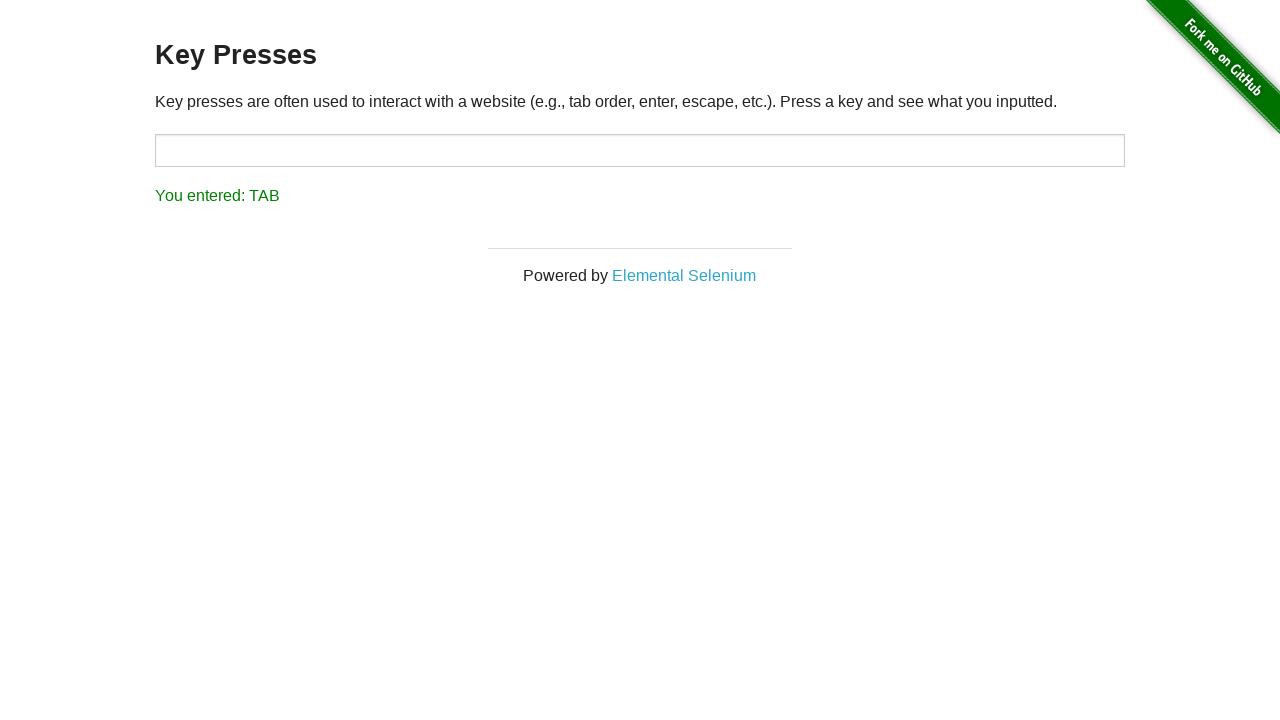

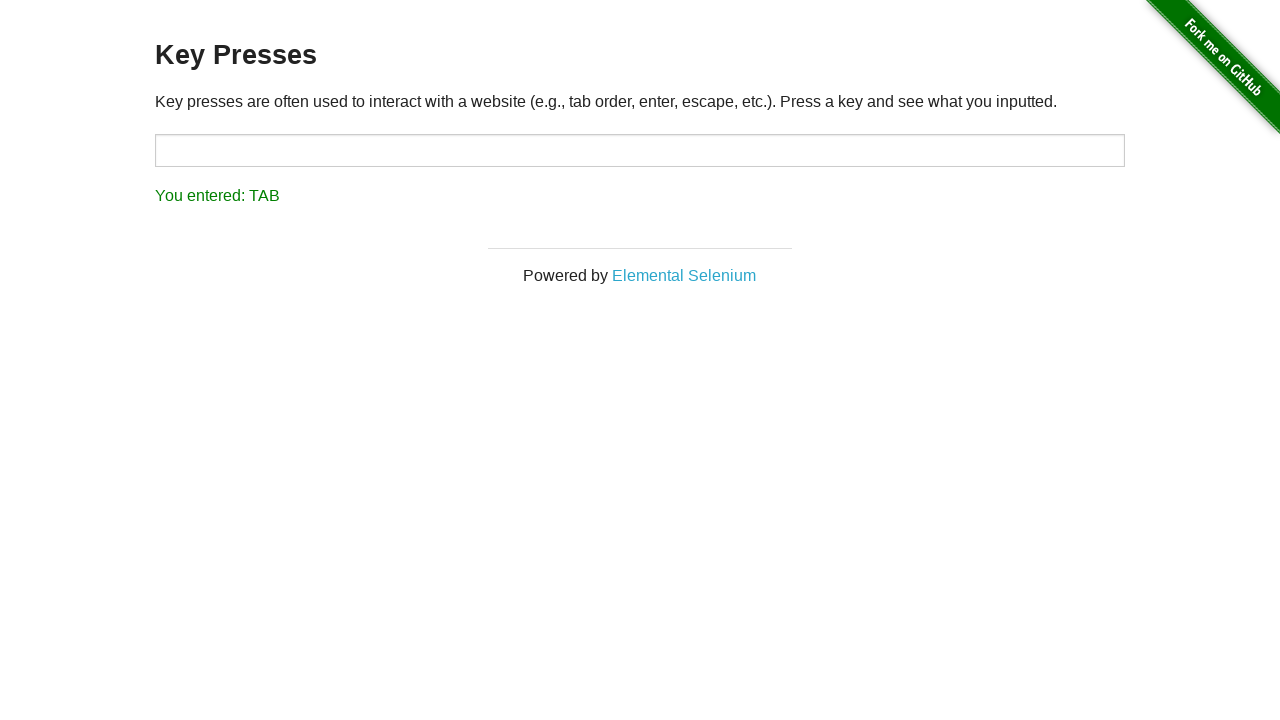